Closes the browser and prints success message

Starting URL: https://app-demo.qlub.cloud/qr/br/tuna-test/12/_/_/b762e1ae29

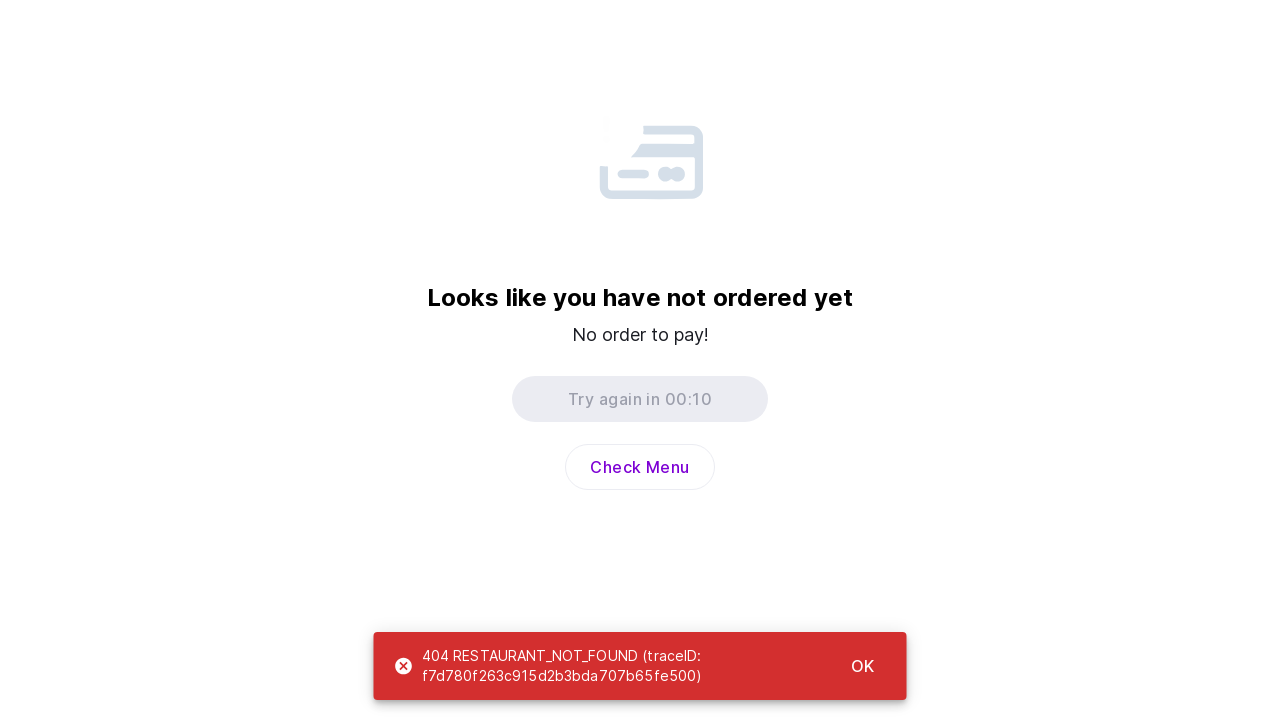

Test completed successfully
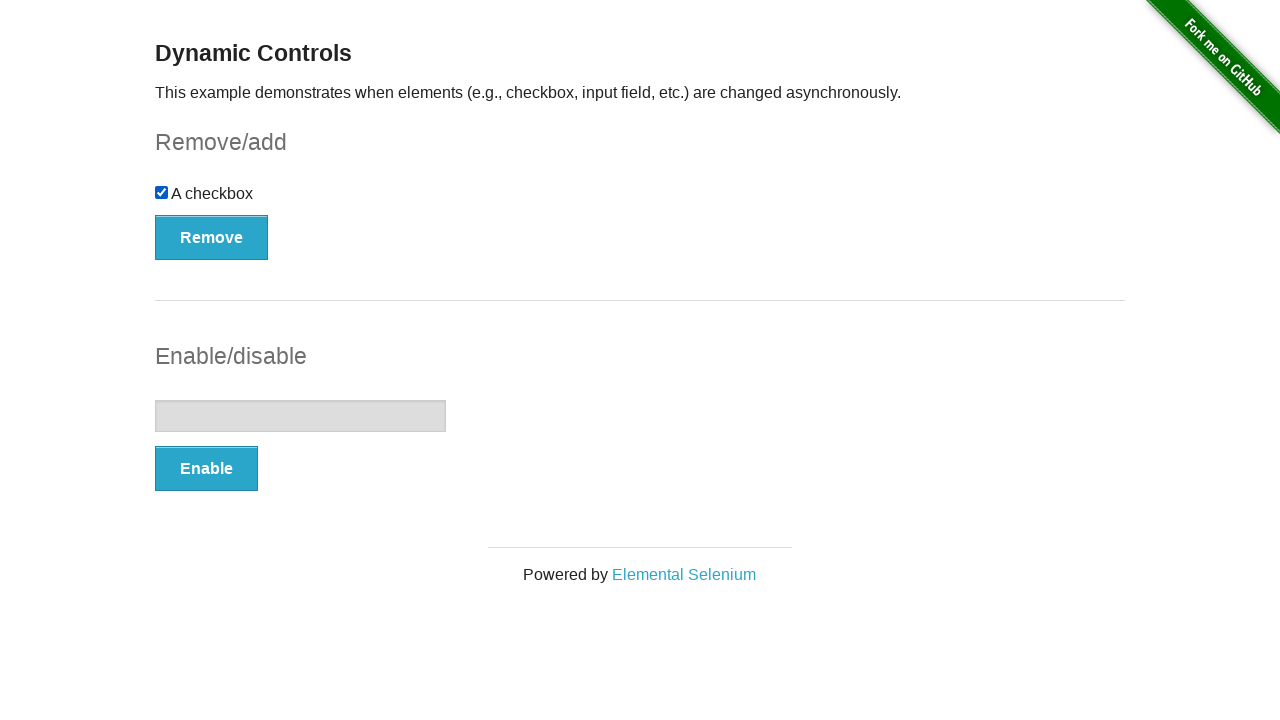

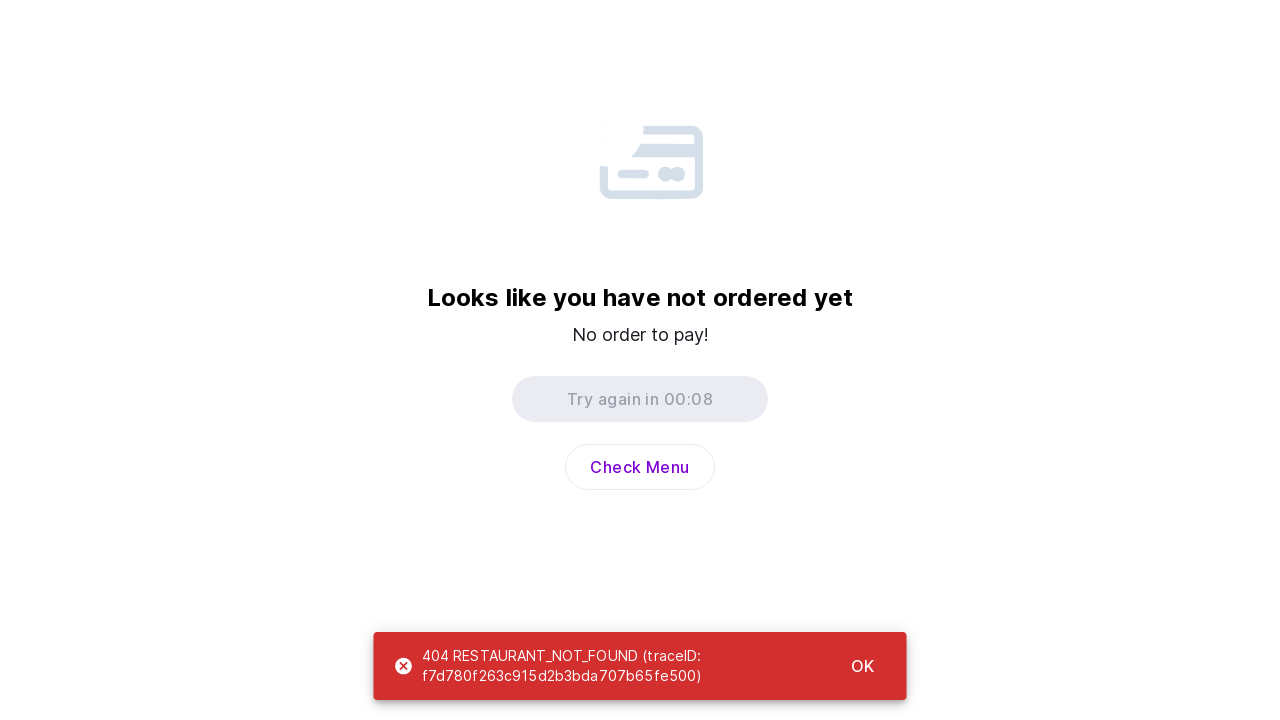